Tests how the JSON tool handles invalid JSON input by entering malformed JSON, clicking Format & Validate, and verifying the input is preserved or an error is shown.

Starting URL: https://www.001236.xyz/en/json

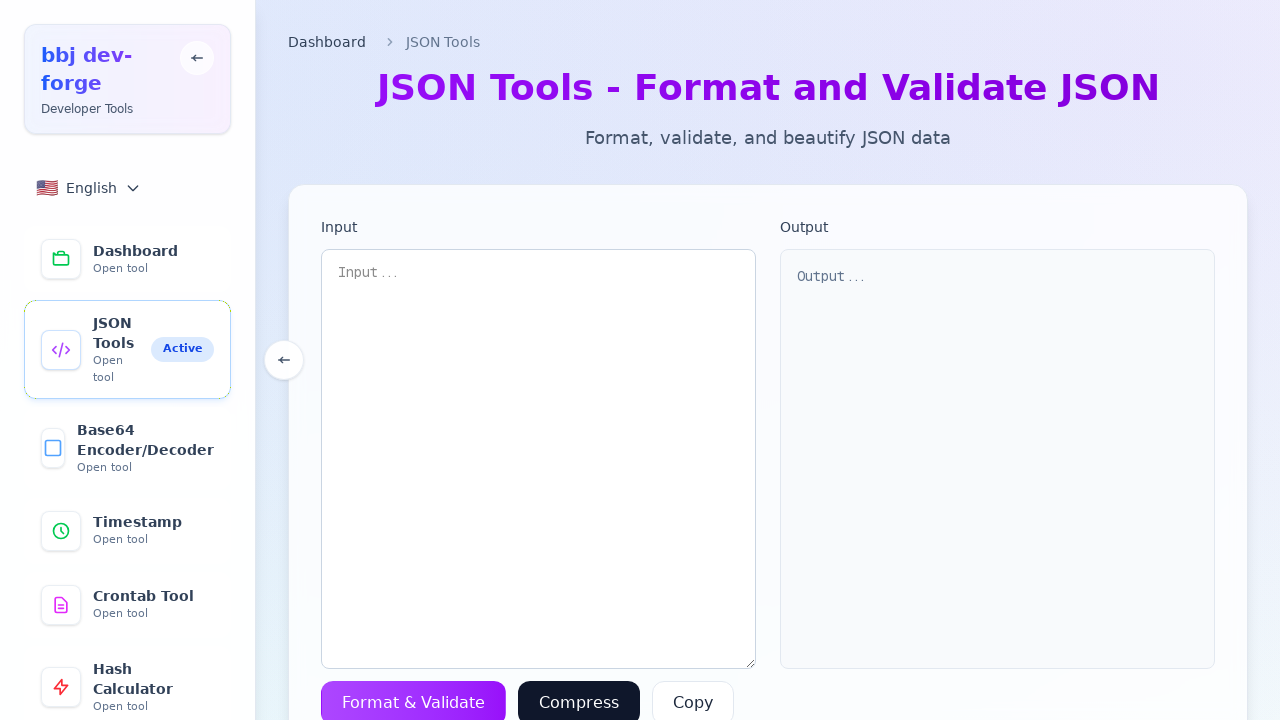

Filled textarea with invalid JSON: {"name":"test","value":} on textarea[placeholder="Input..."]
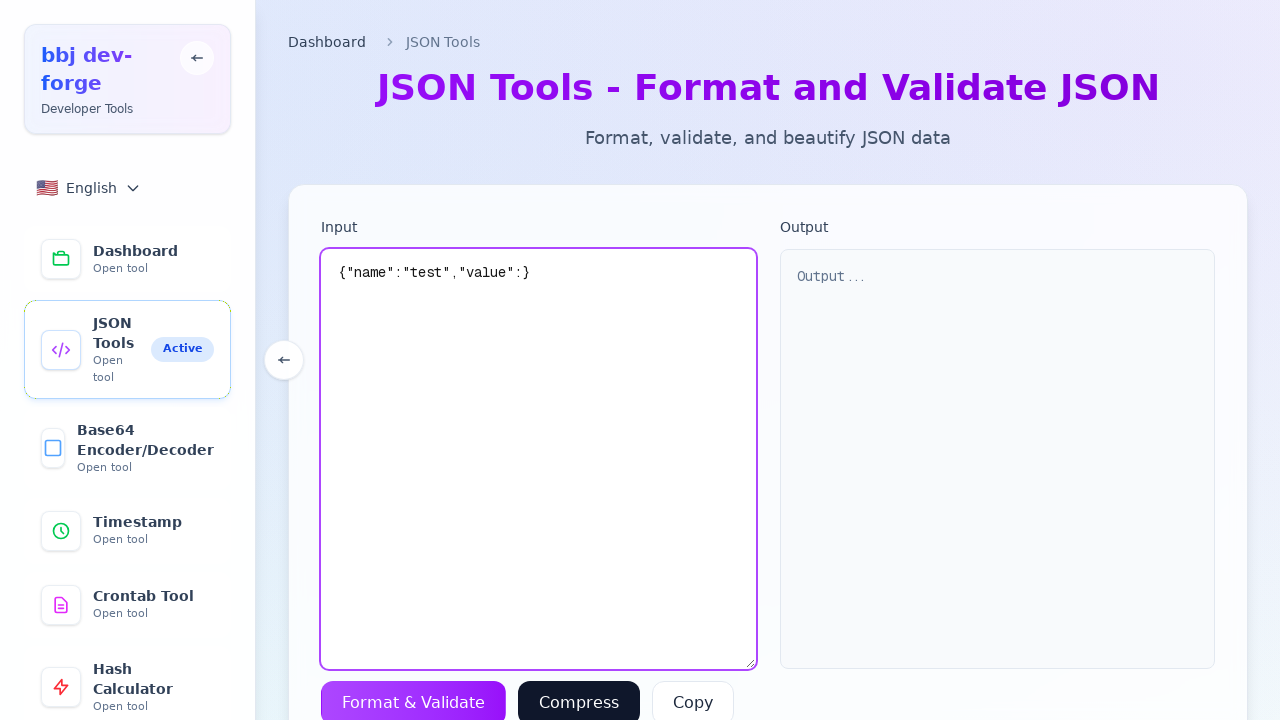

Clicked Format & Validate button at (414, 698) on internal:role=button[name="Format & Validate"i]
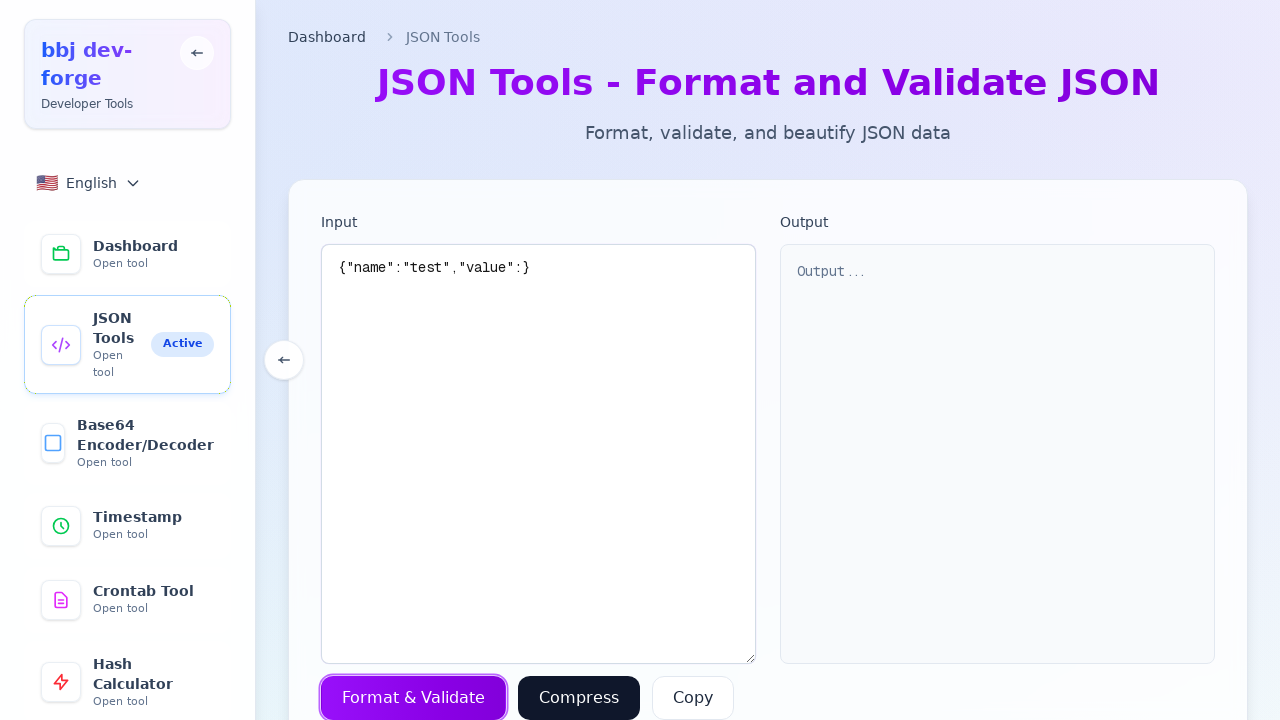

Retrieved input textarea content to verify it was preserved
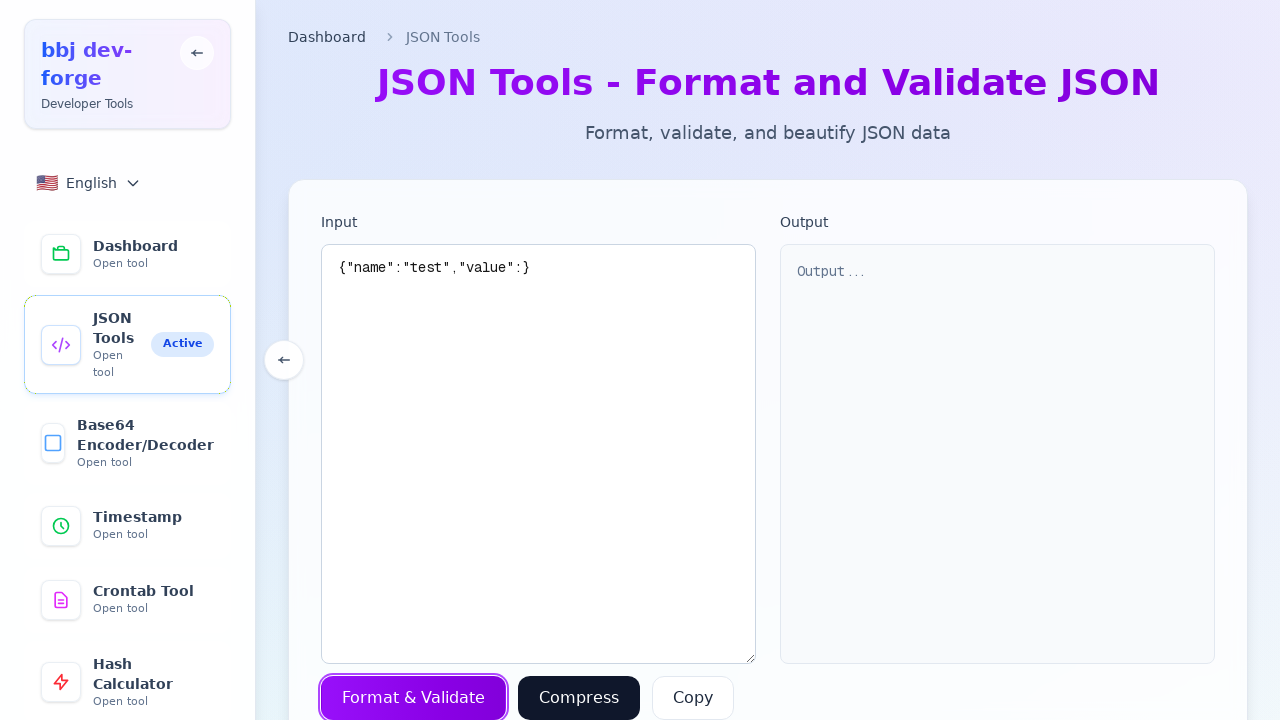

Assertion passed: Input was preserved after invalid JSON validation attempt
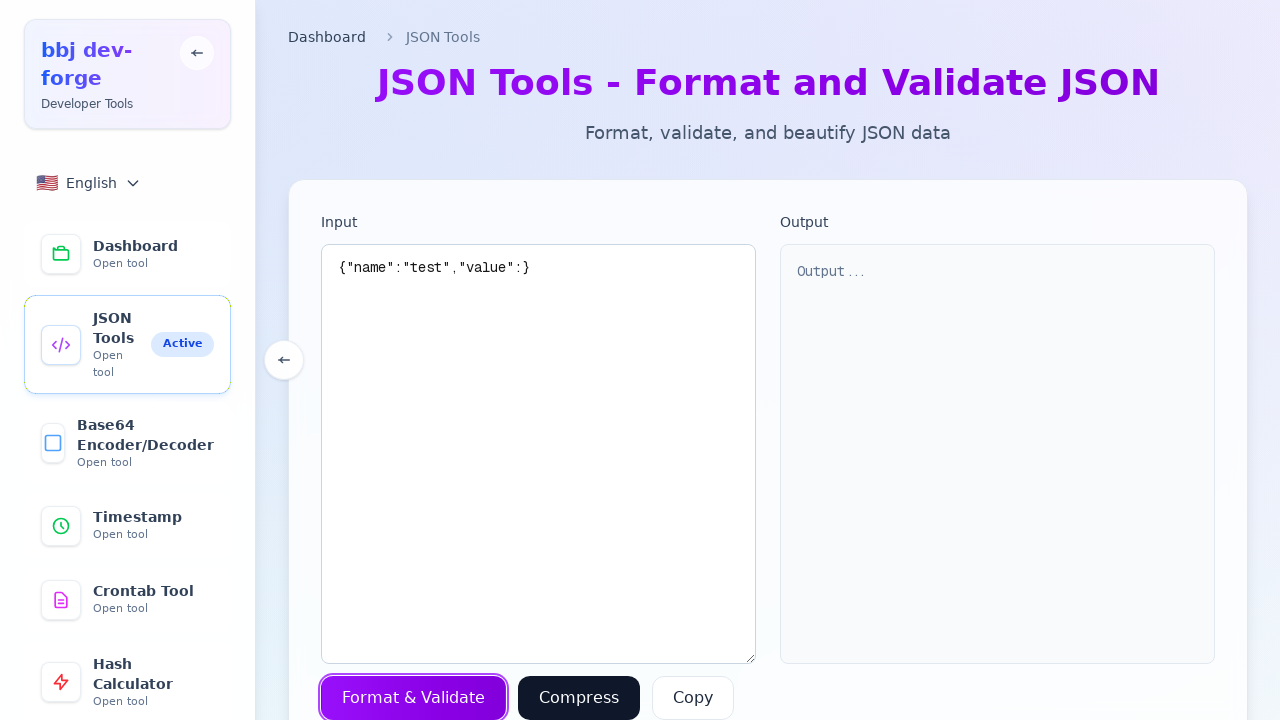

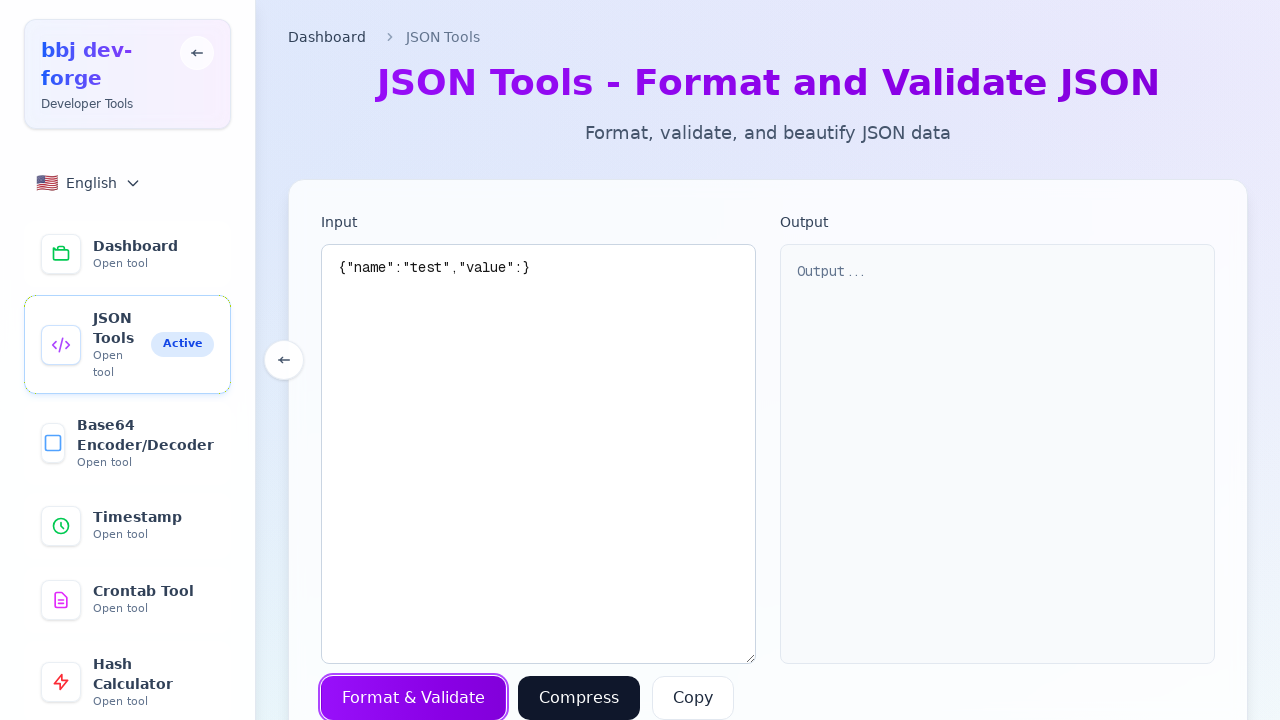